Tests adding a product to the shopping cart on BrowserStack demo e-commerce site by clicking the add to cart button and verifying the product appears in the cart panel.

Starting URL: https://bstackdemo.com/

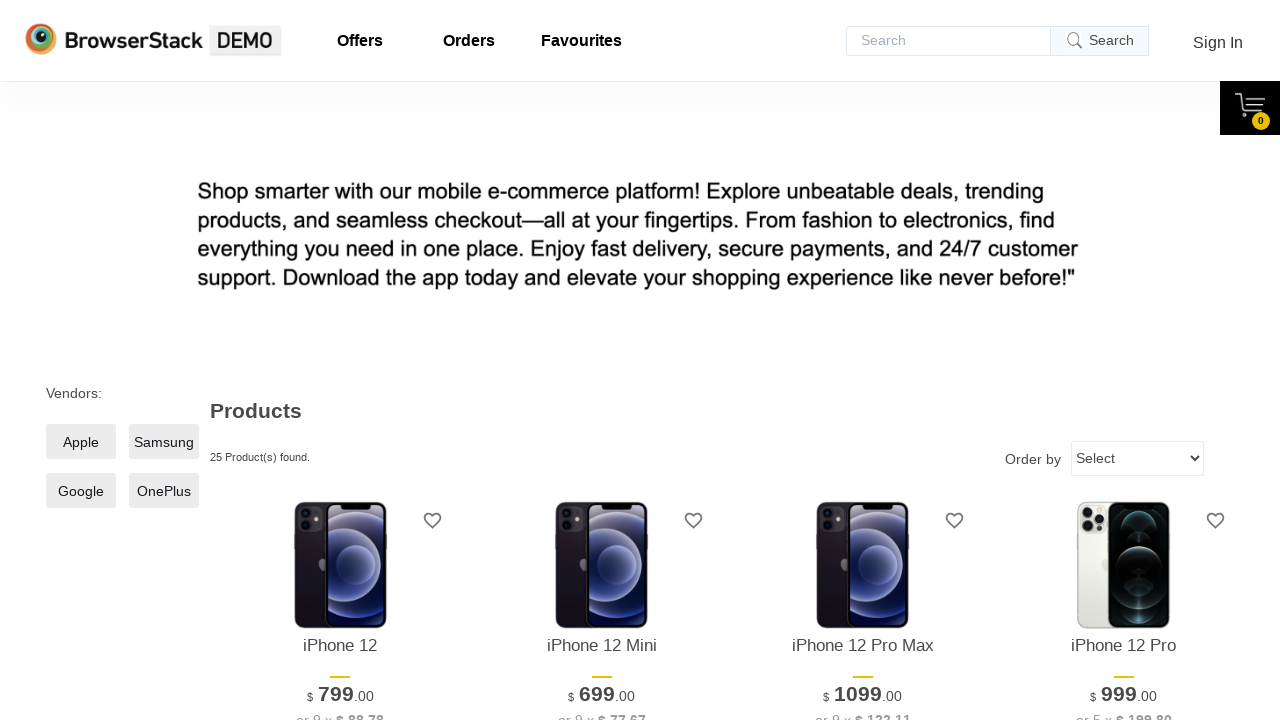

Page loaded with domcontentloaded state
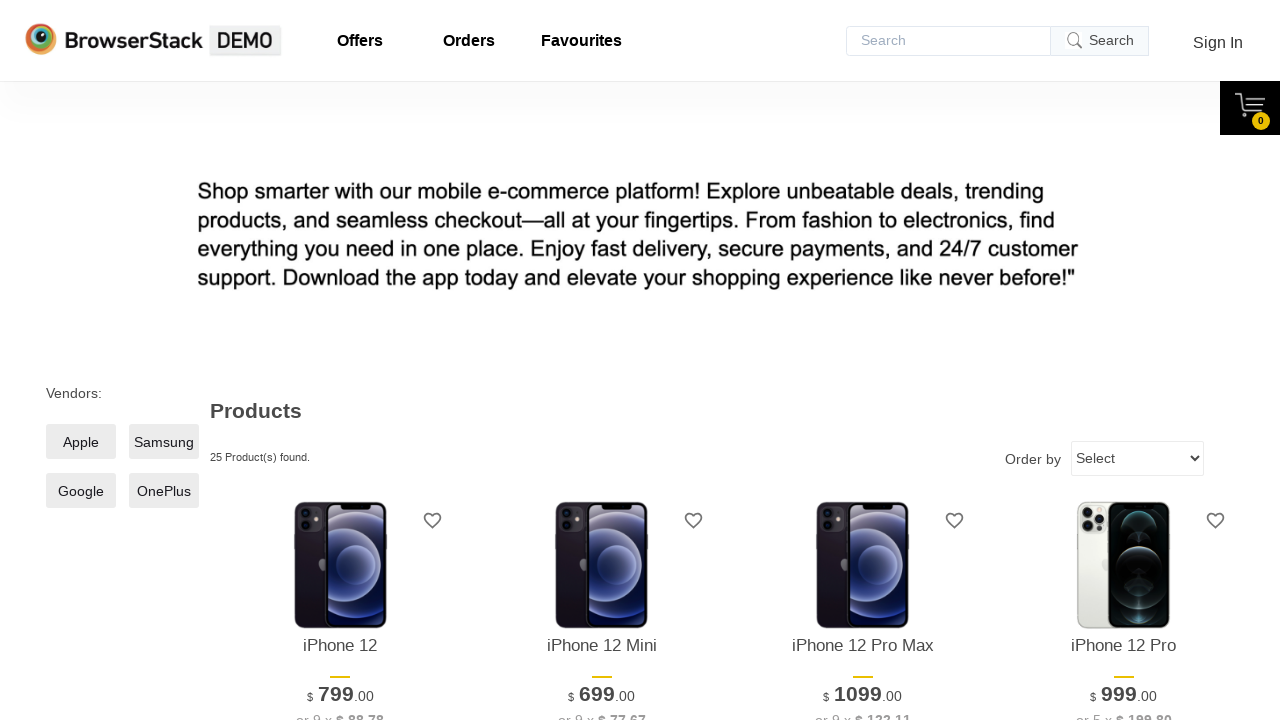

Product element became visible on page
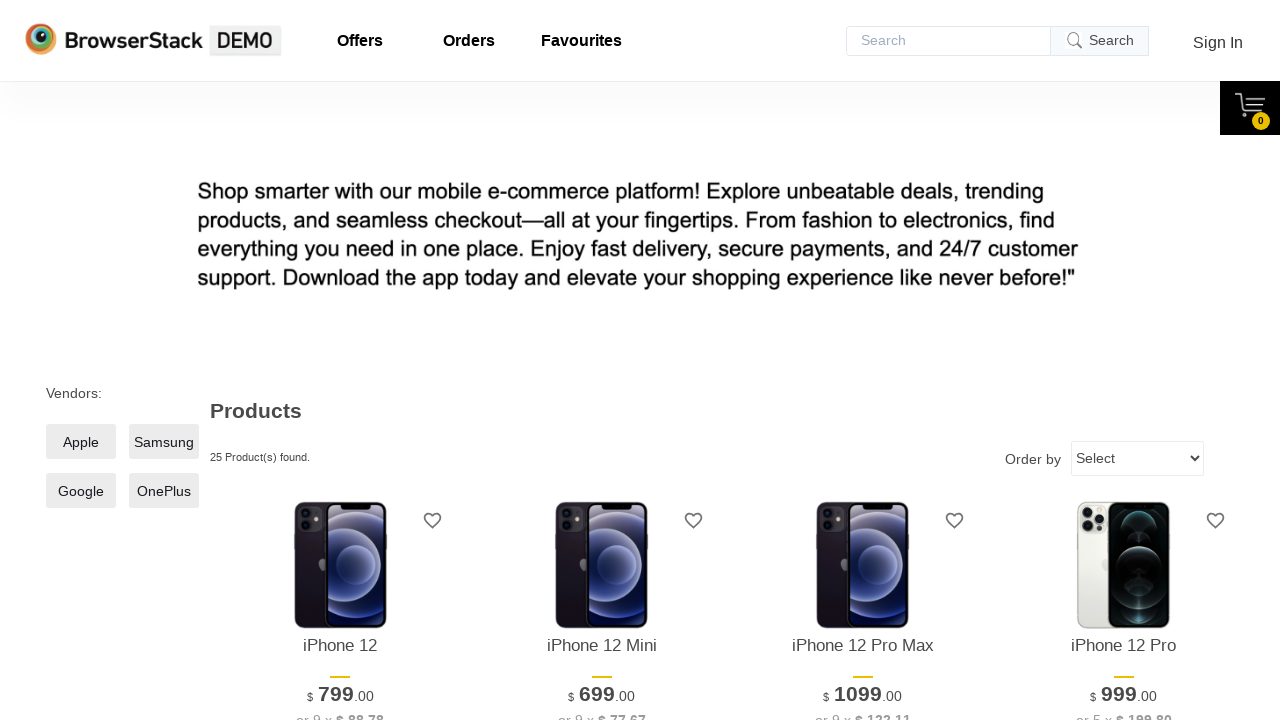

Retrieved product name: iPhone 12
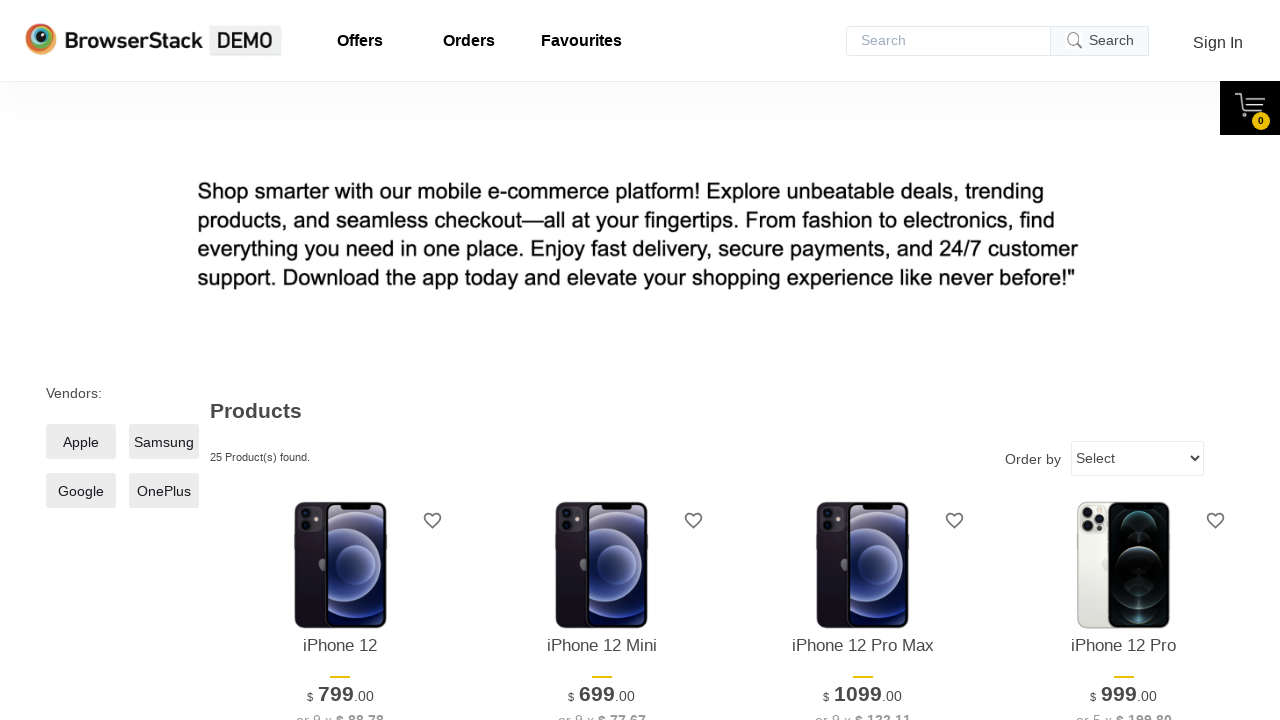

Add to cart button became visible
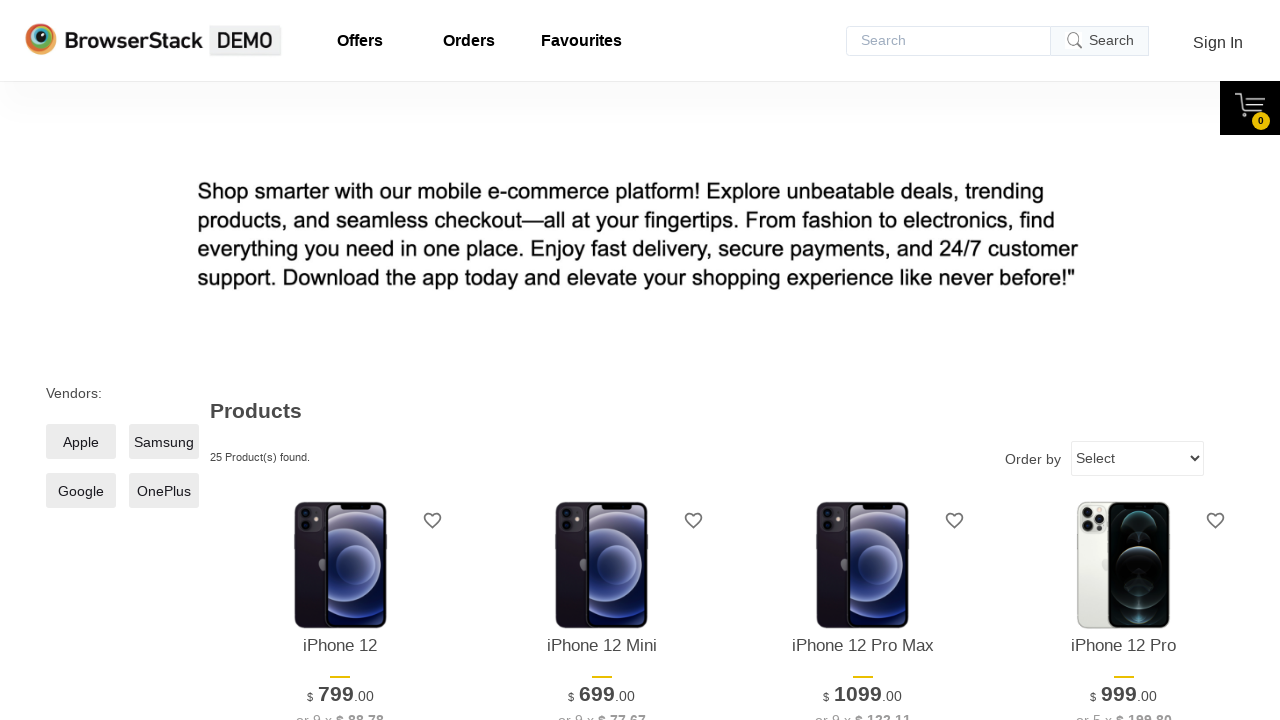

Clicked add to cart button for first product at (340, 361) on xpath=//*[@id="1"]/div[4]
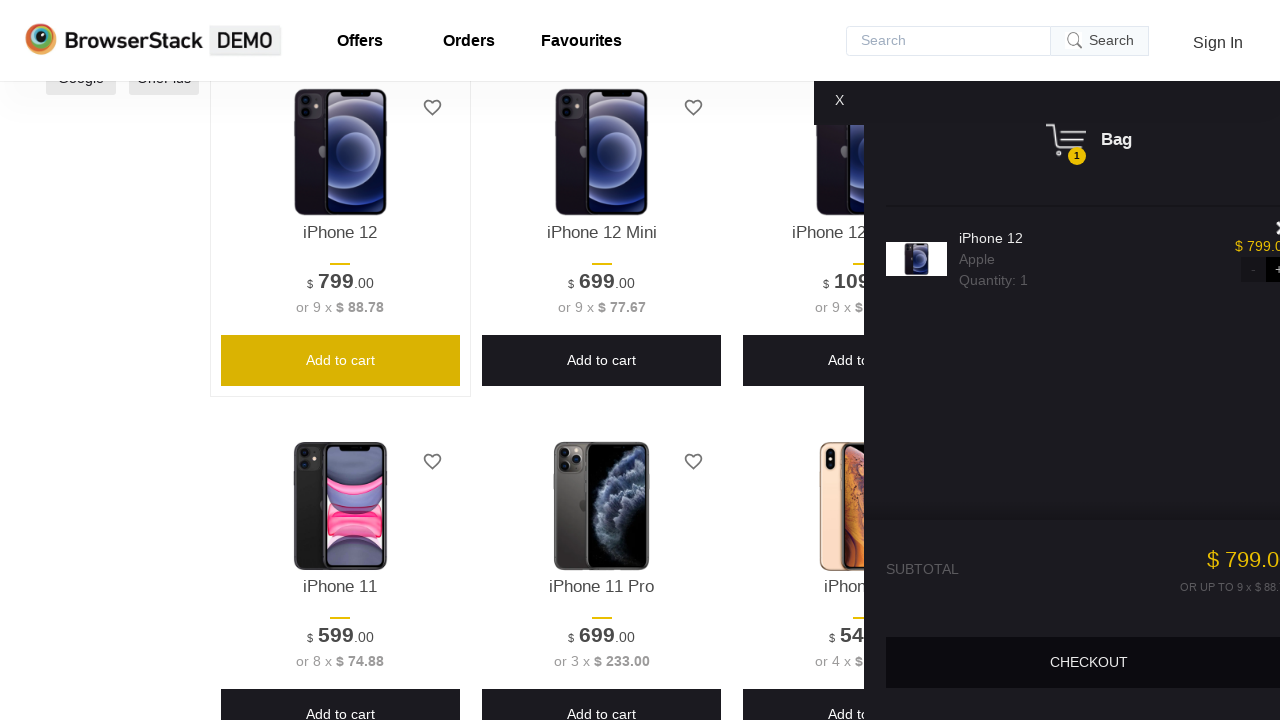

Cart panel became visible on page
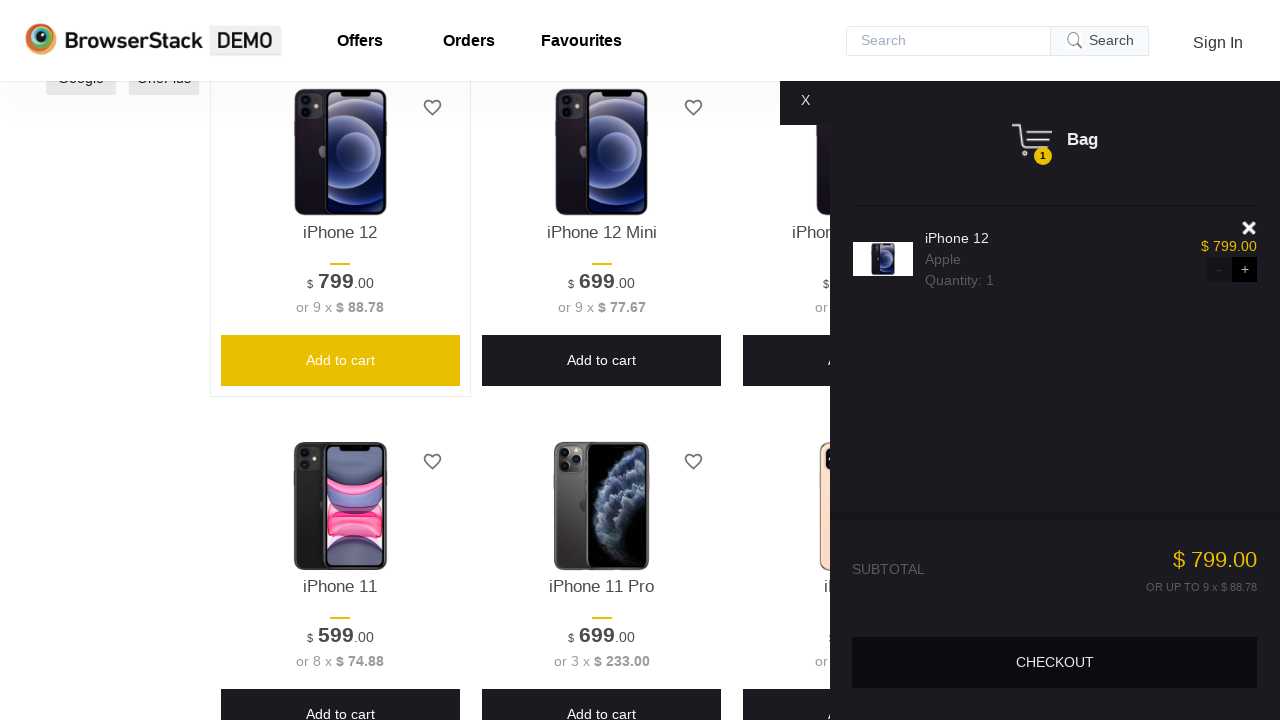

Product in cart became visible
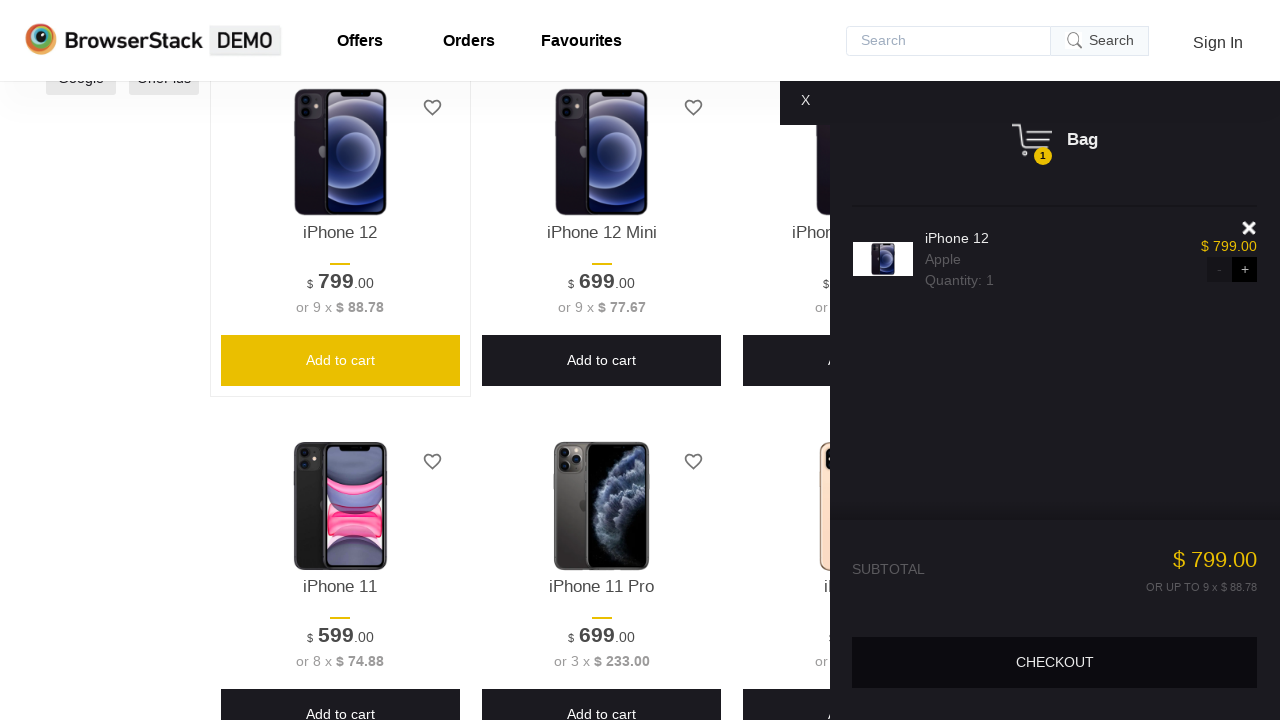

Retrieved product name from cart: iPhone 12
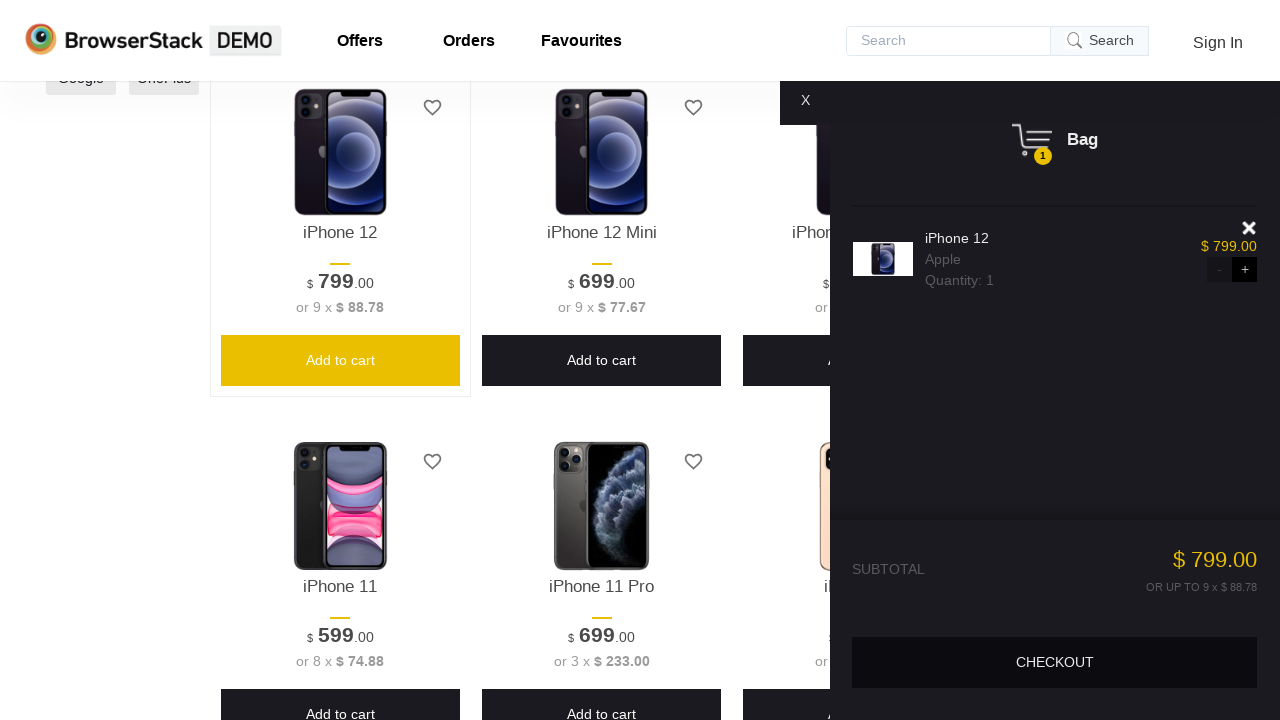

Verified product in cart matches product on page: iPhone 12
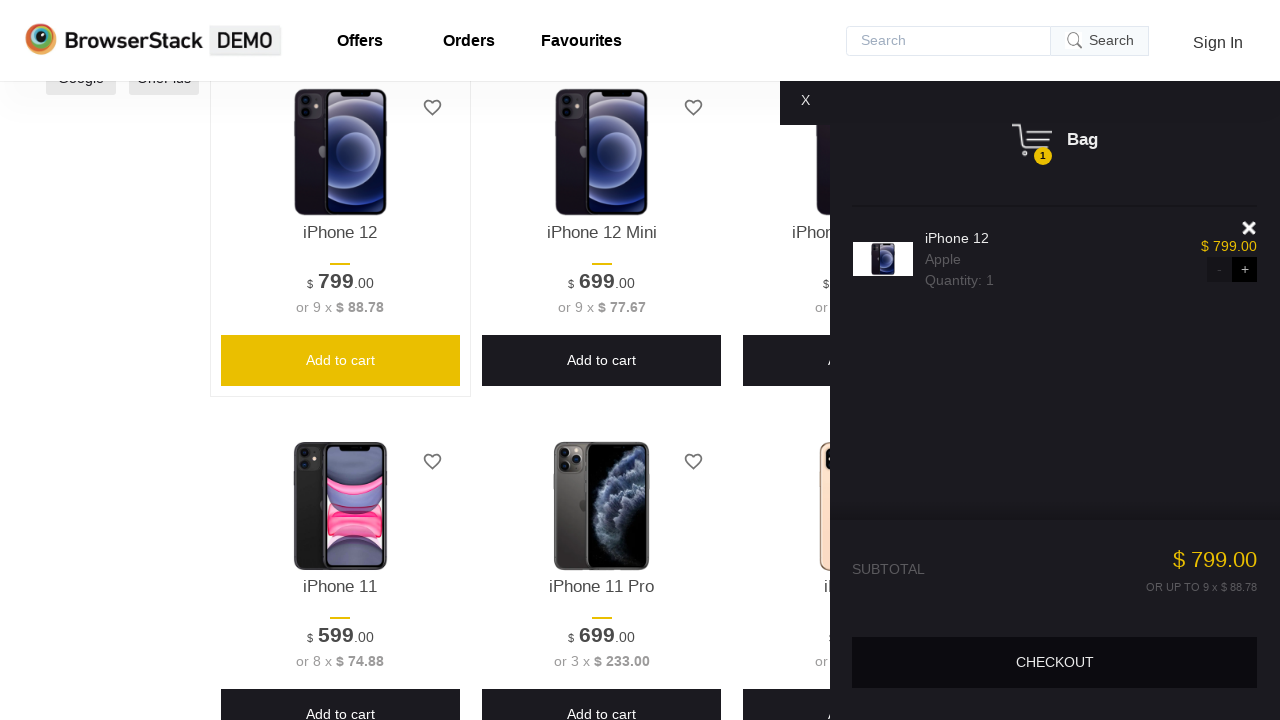

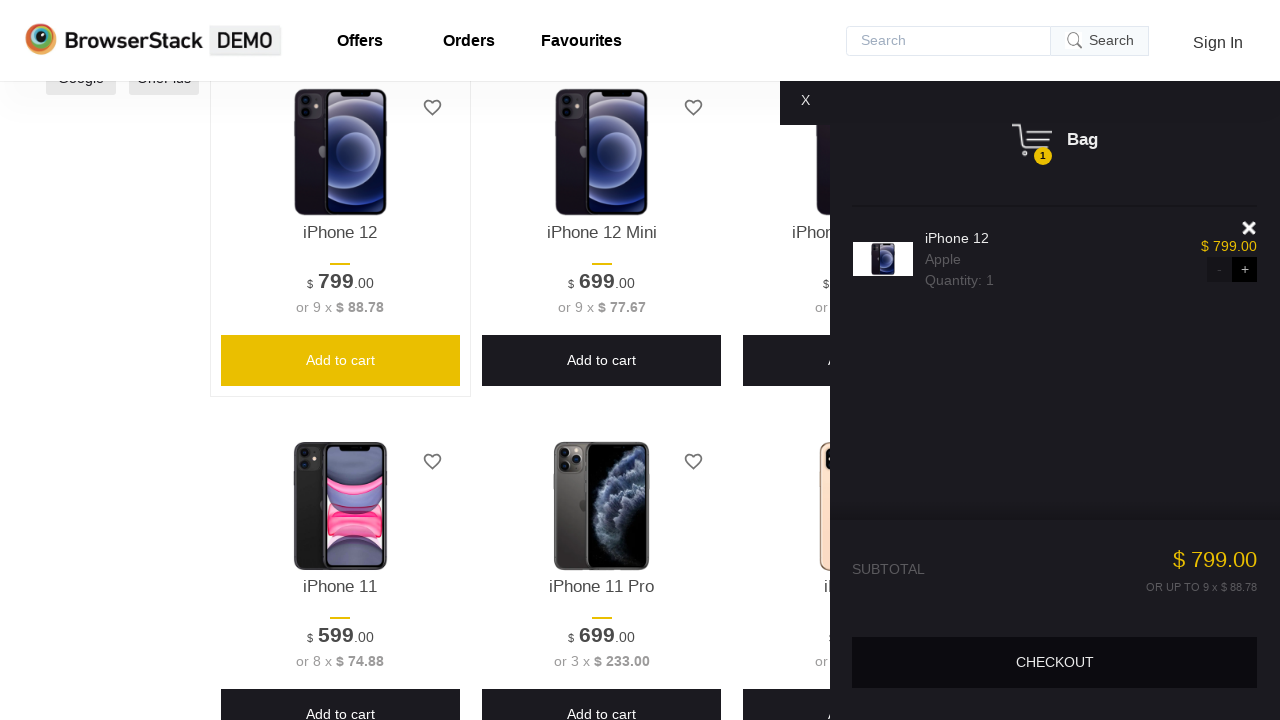